Tests infinite scroll functionality by scrolling to the last paragraph and waiting for more content to load

Starting URL: https://bonigarcia.dev/selenium-webdriver-java/infinite-scroll.html

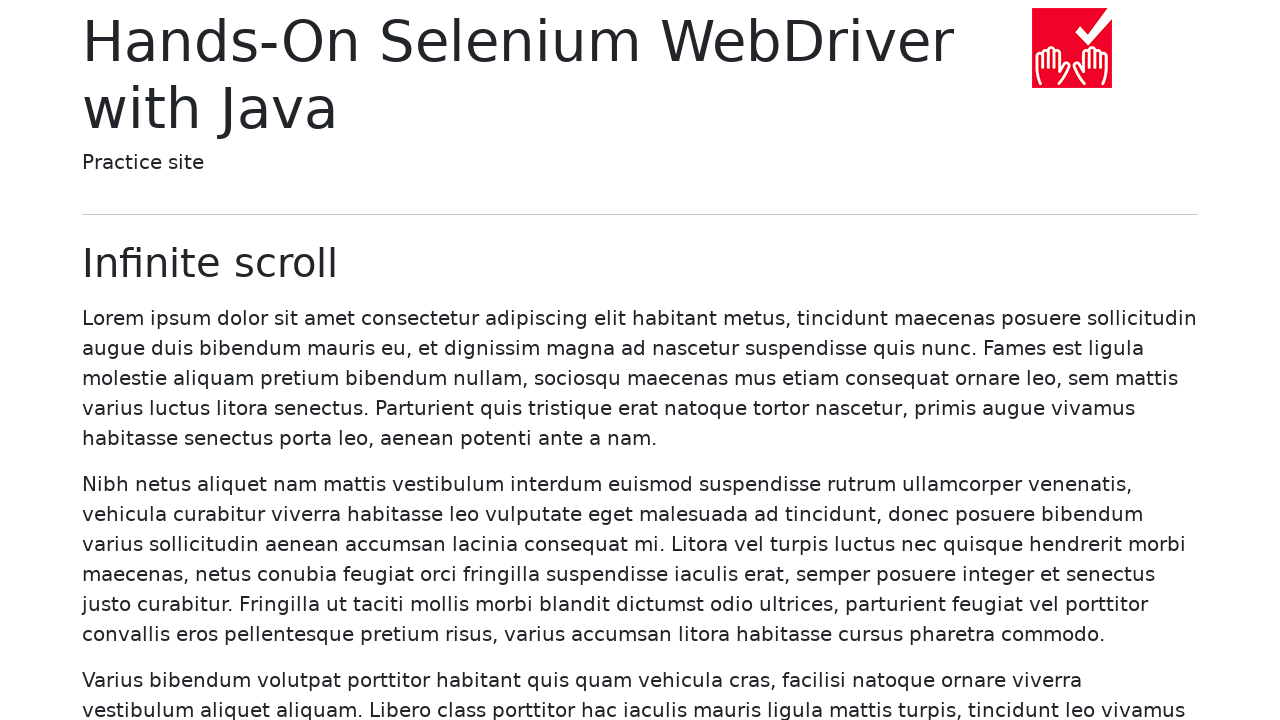

Navigated to infinite scroll test page
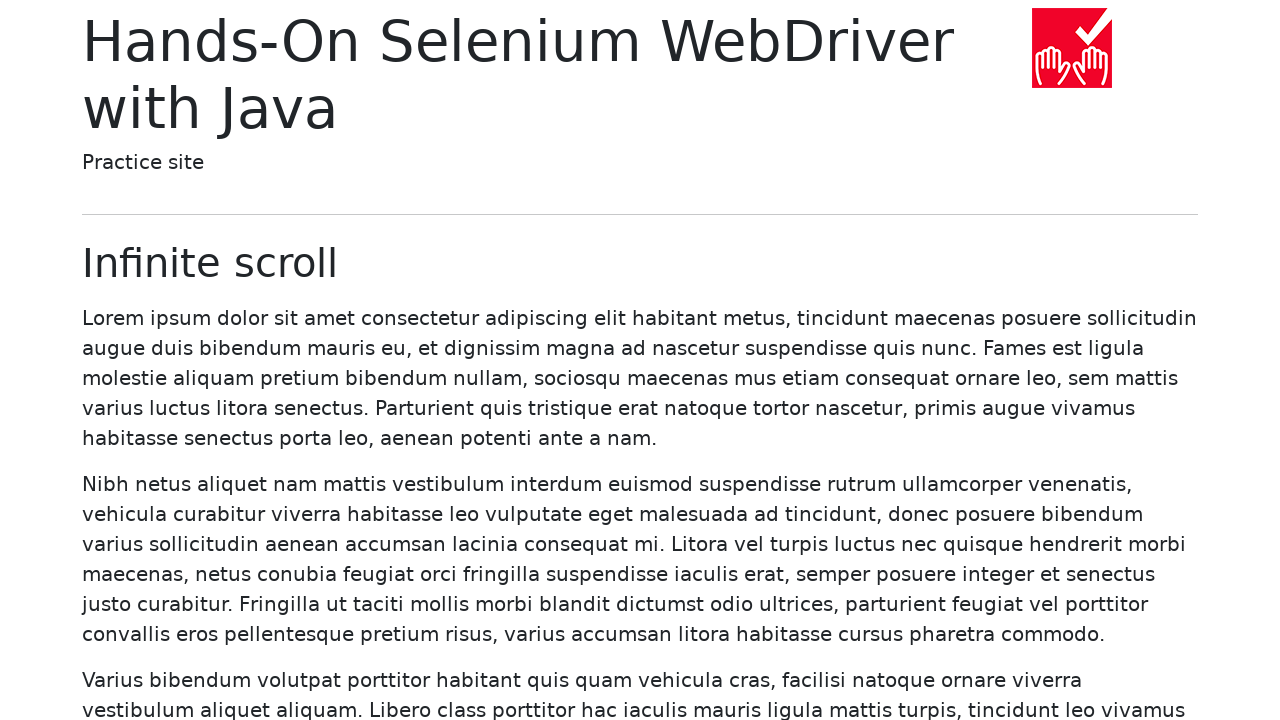

Initial paragraphs loaded
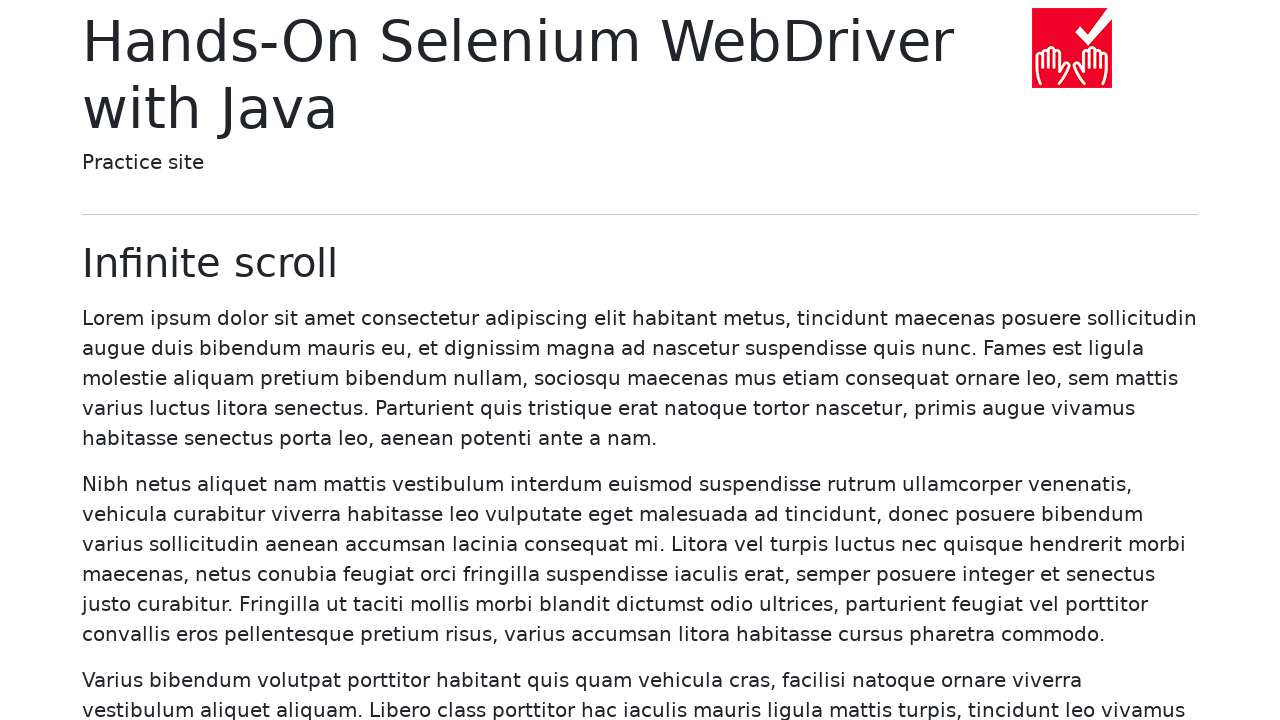

Counted initial paragraphs: 20
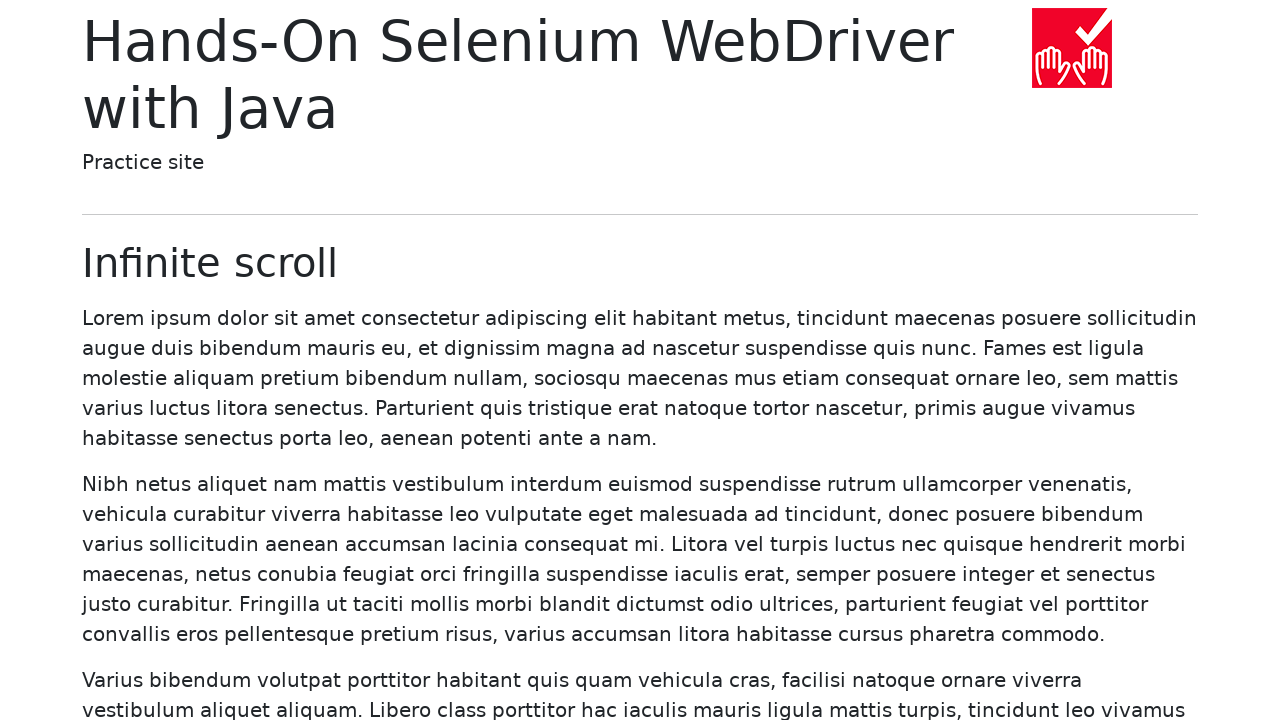

Scrolled to last paragraph (paragraph 20)
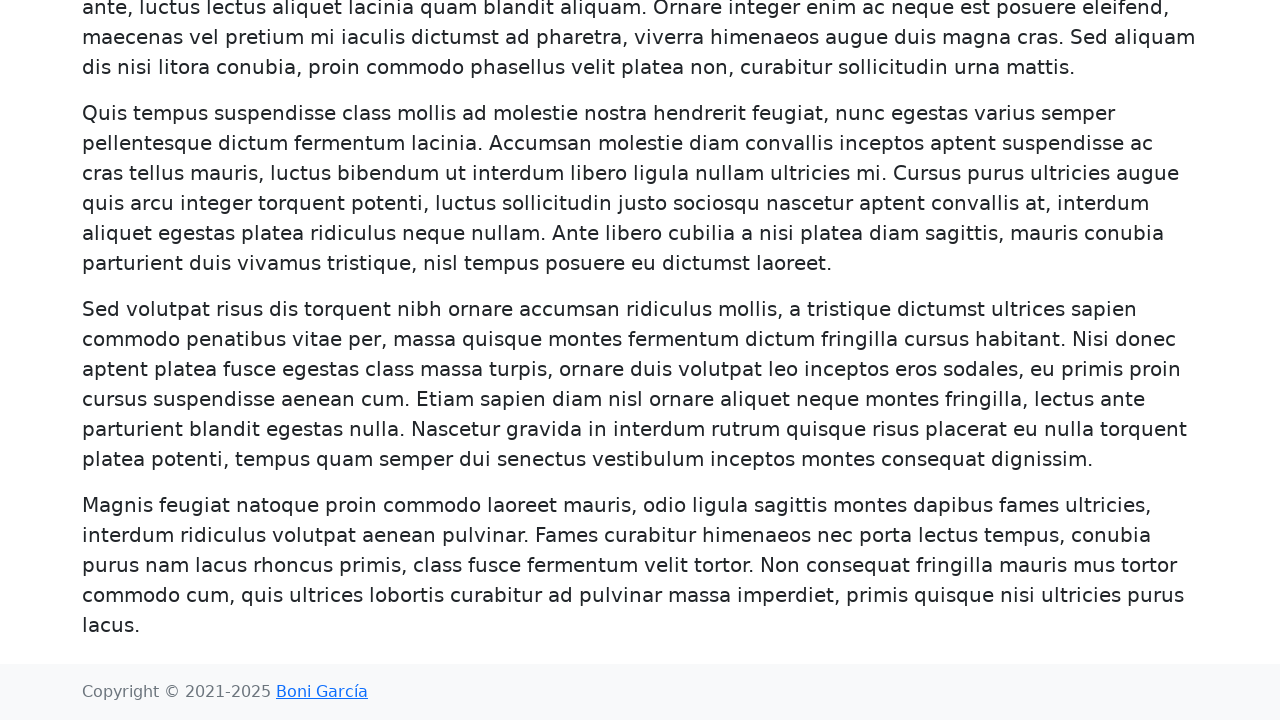

More paragraphs loaded after scrolling
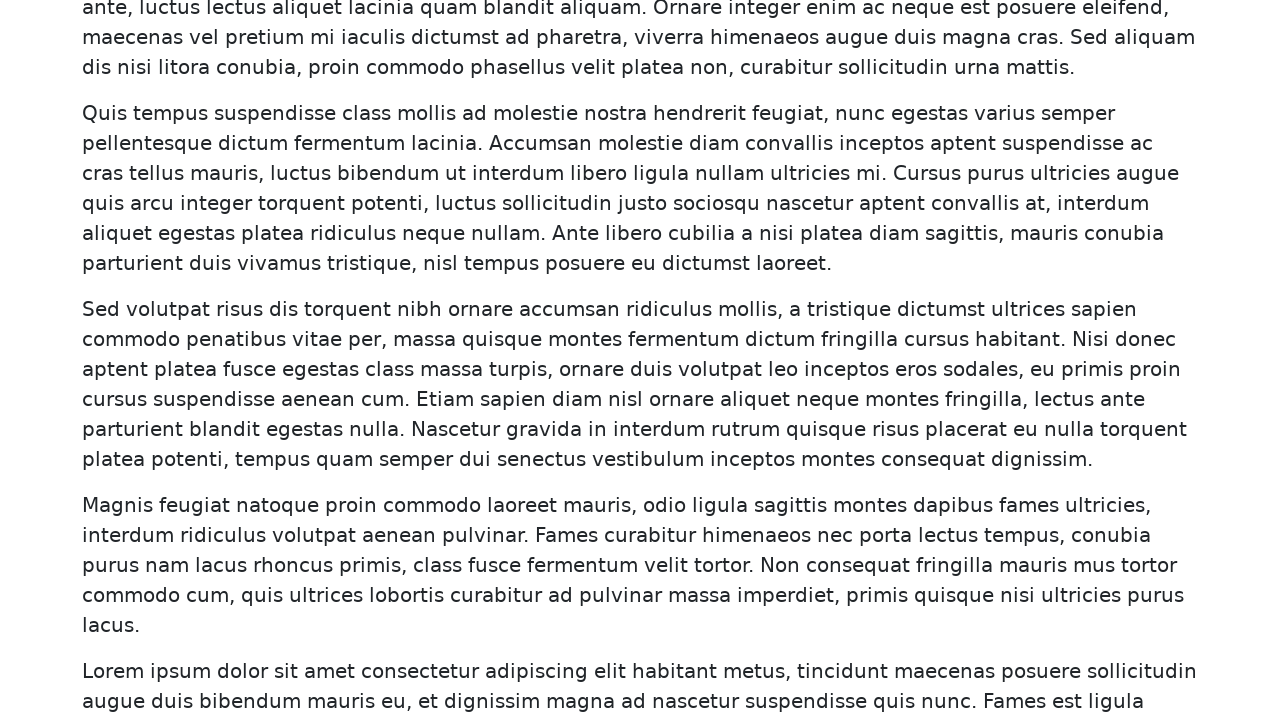

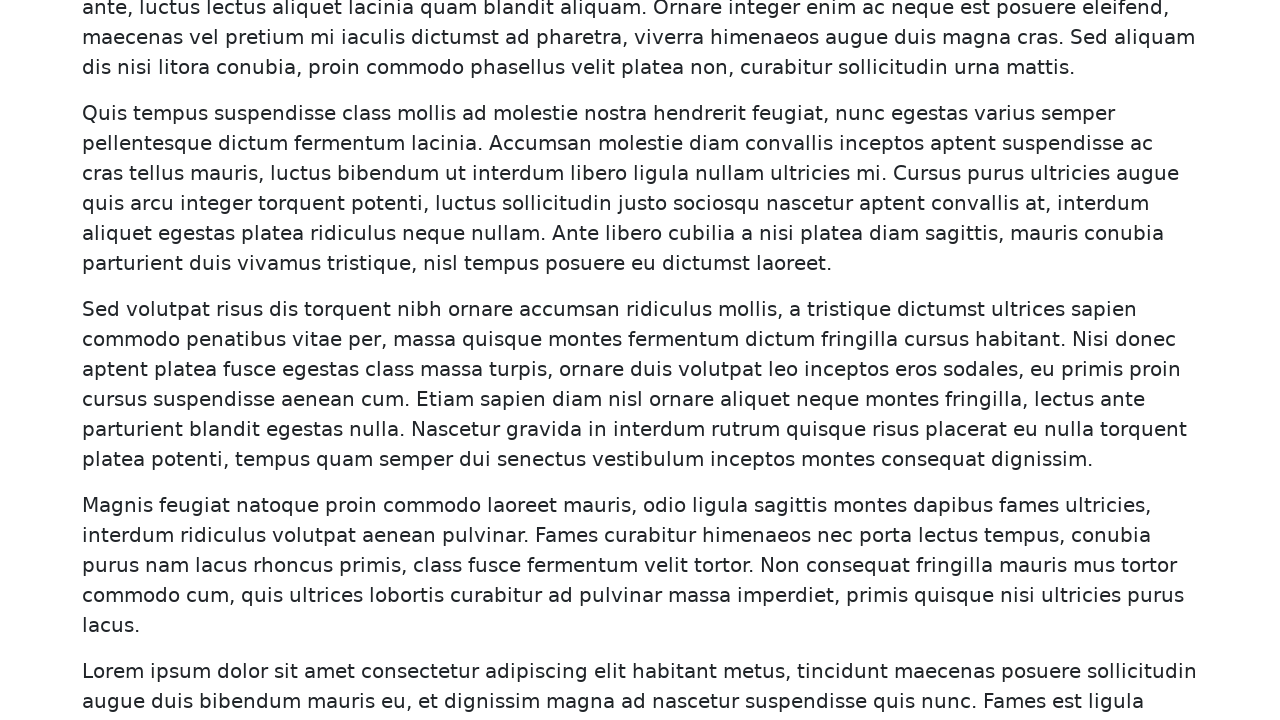